Tests dealer search functionality on Rode website by selecting a country, entering a city, and verifying search results are displayed

Starting URL: https://rode.com/en/support/where-to-buy

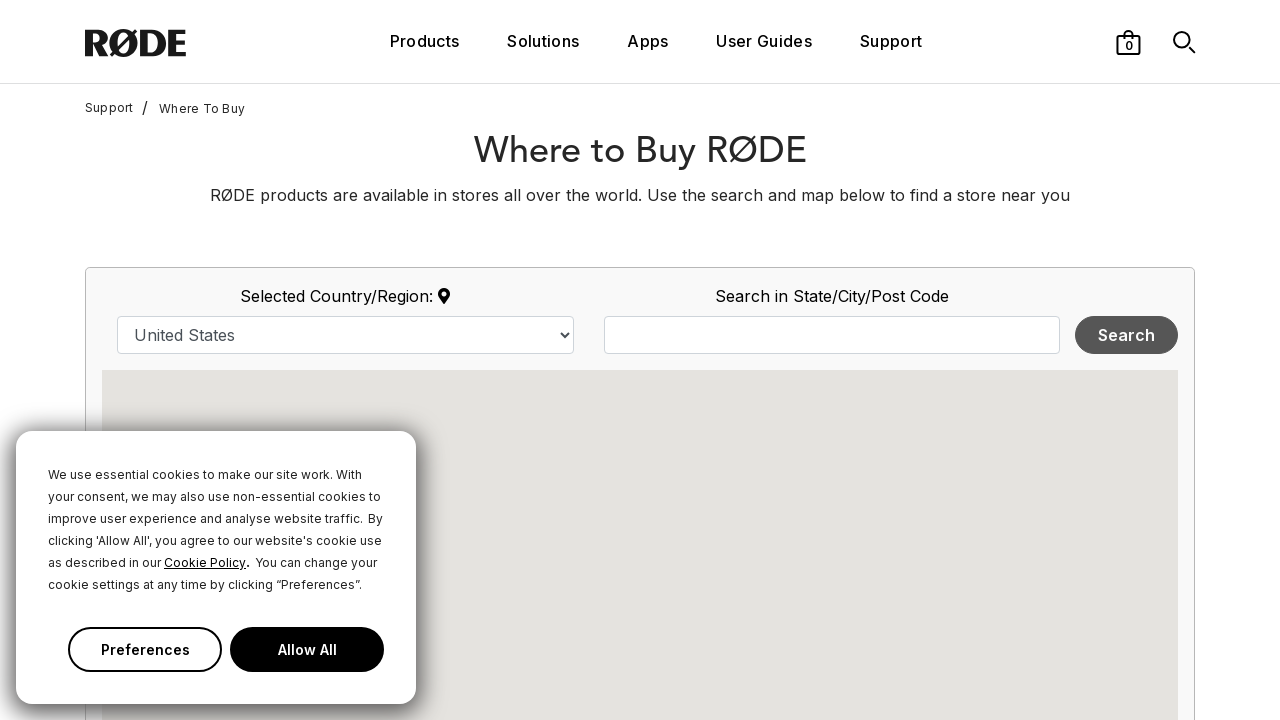

Country dropdown selector loaded
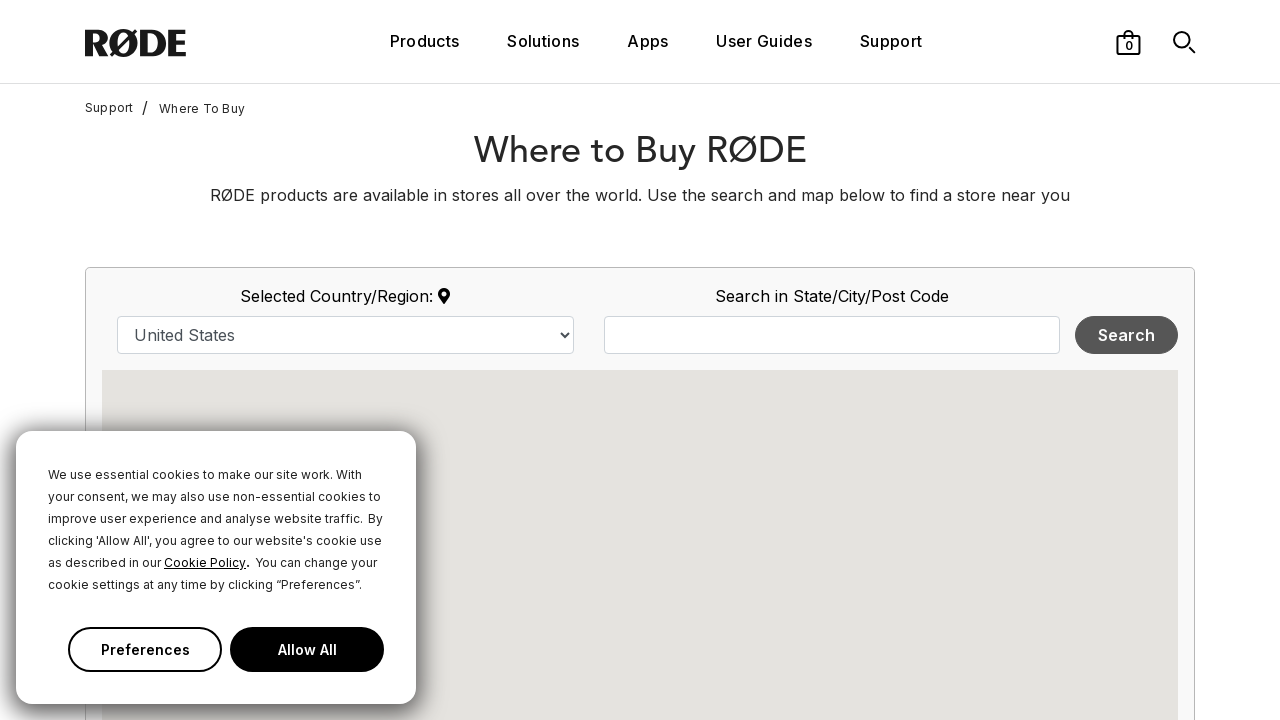

Selected 'Vietnam' from country dropdown on select#country
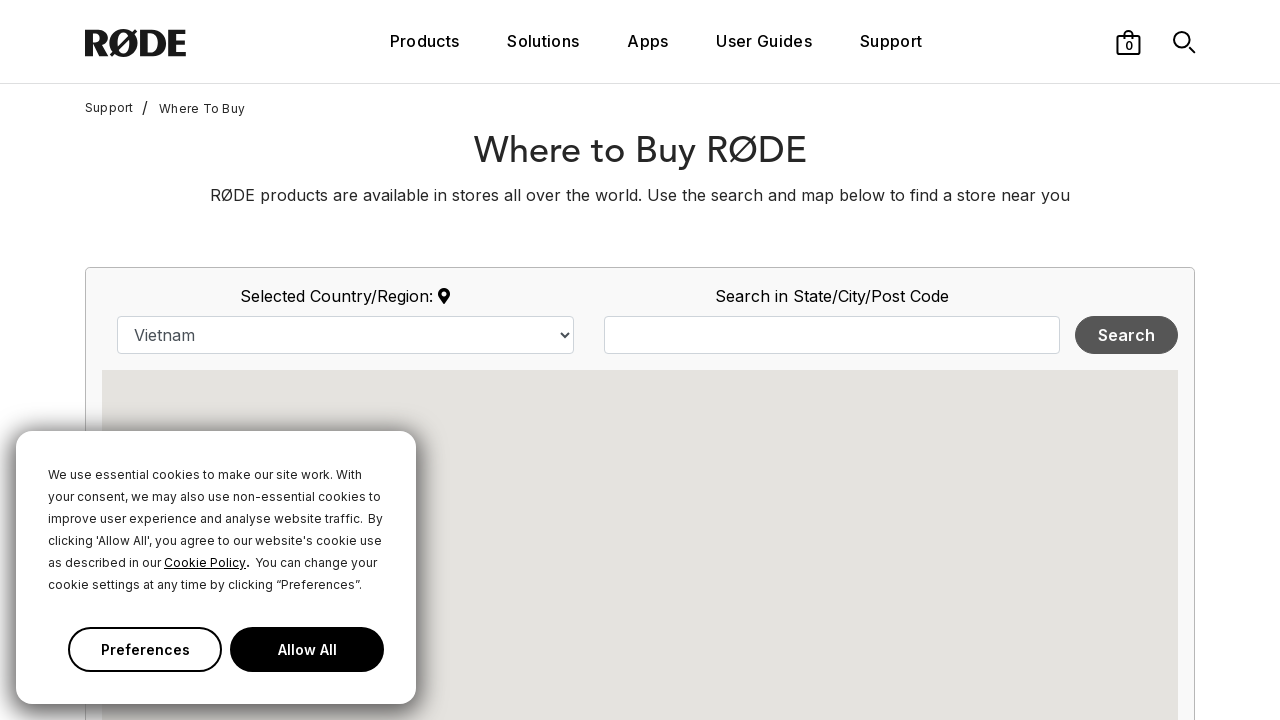

Waited 3 seconds for form to update
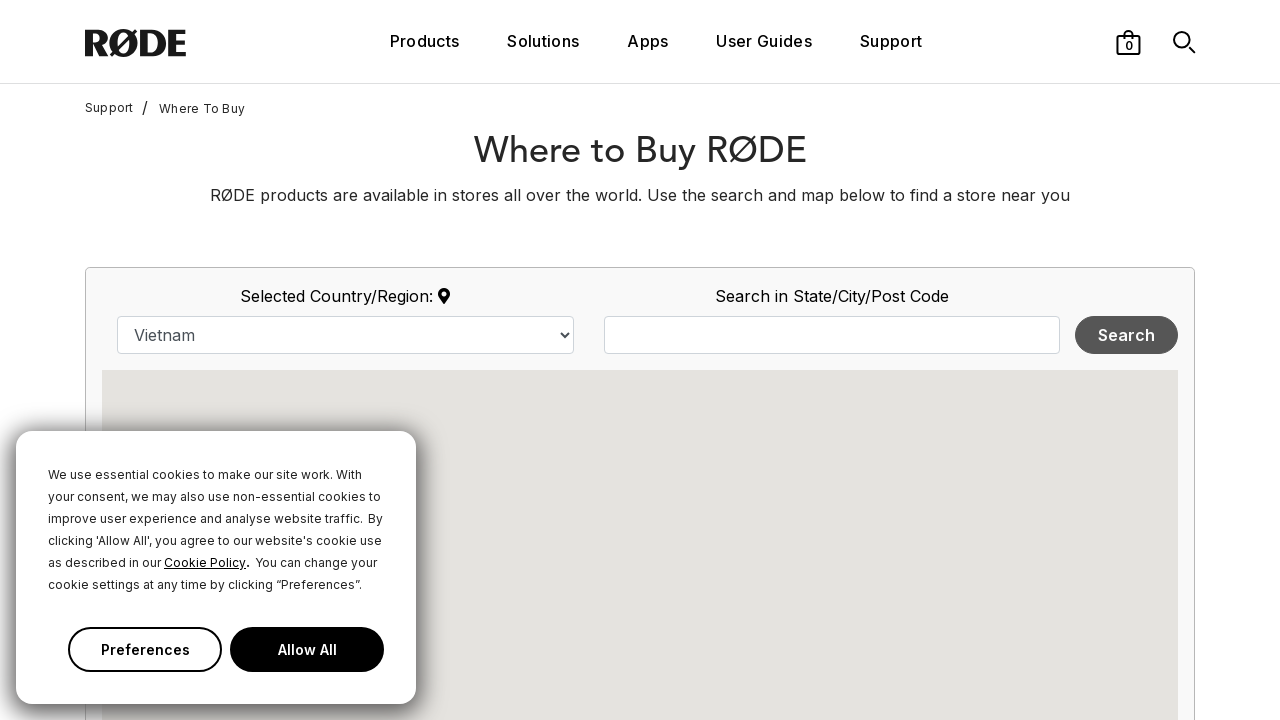

Entered 'HO CHI MINH' in city search field on input#map_search_query
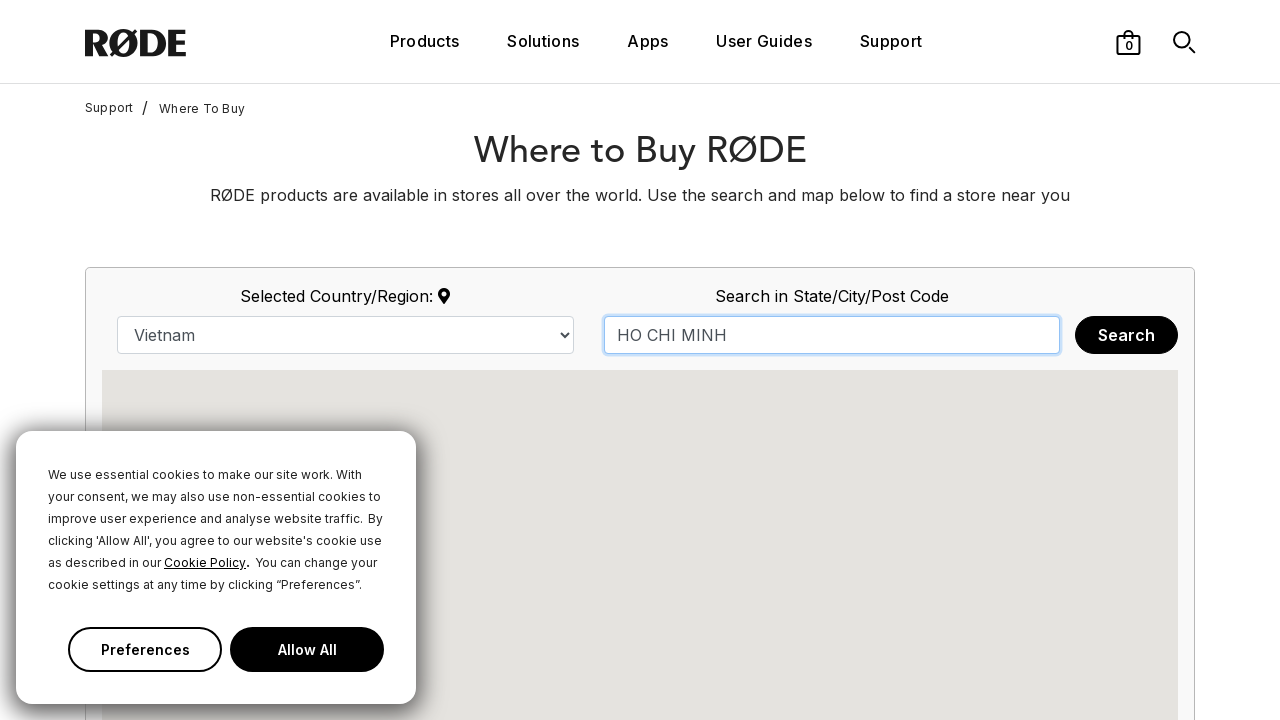

Clicked Search button to find dealers at (1126, 335) on xpath=//button[text()='Search']
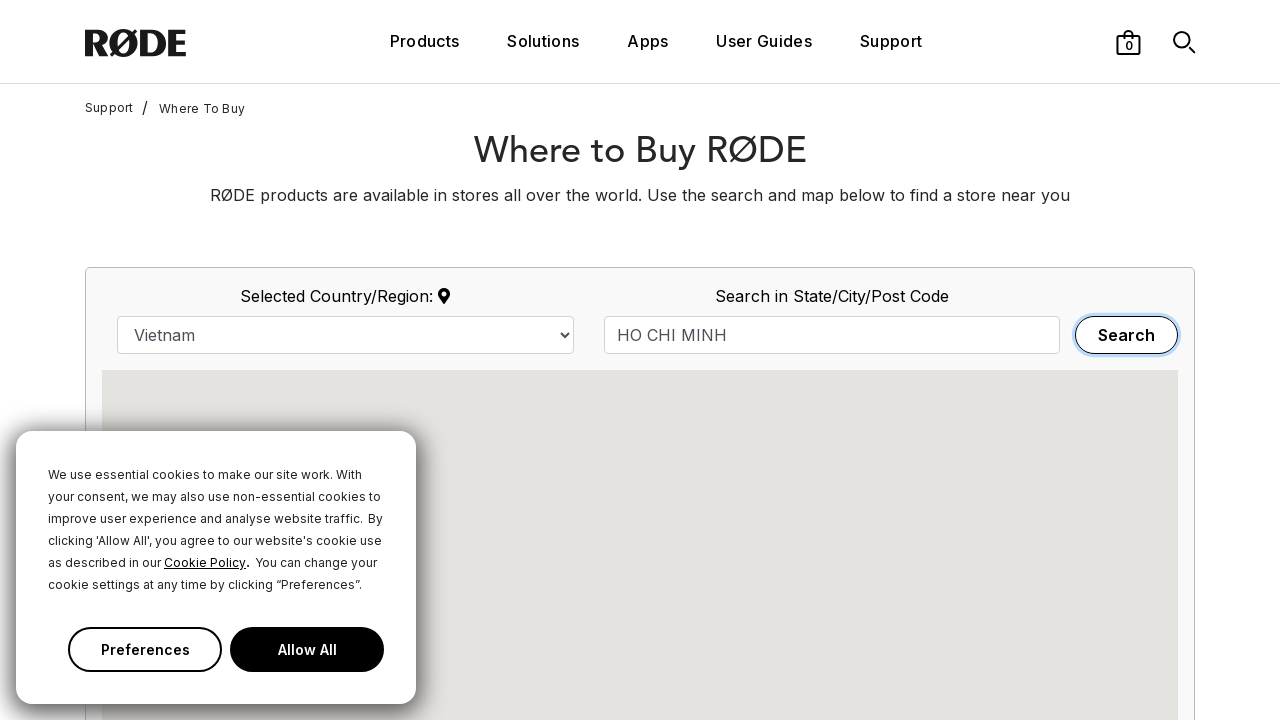

Dealer search results loaded successfully
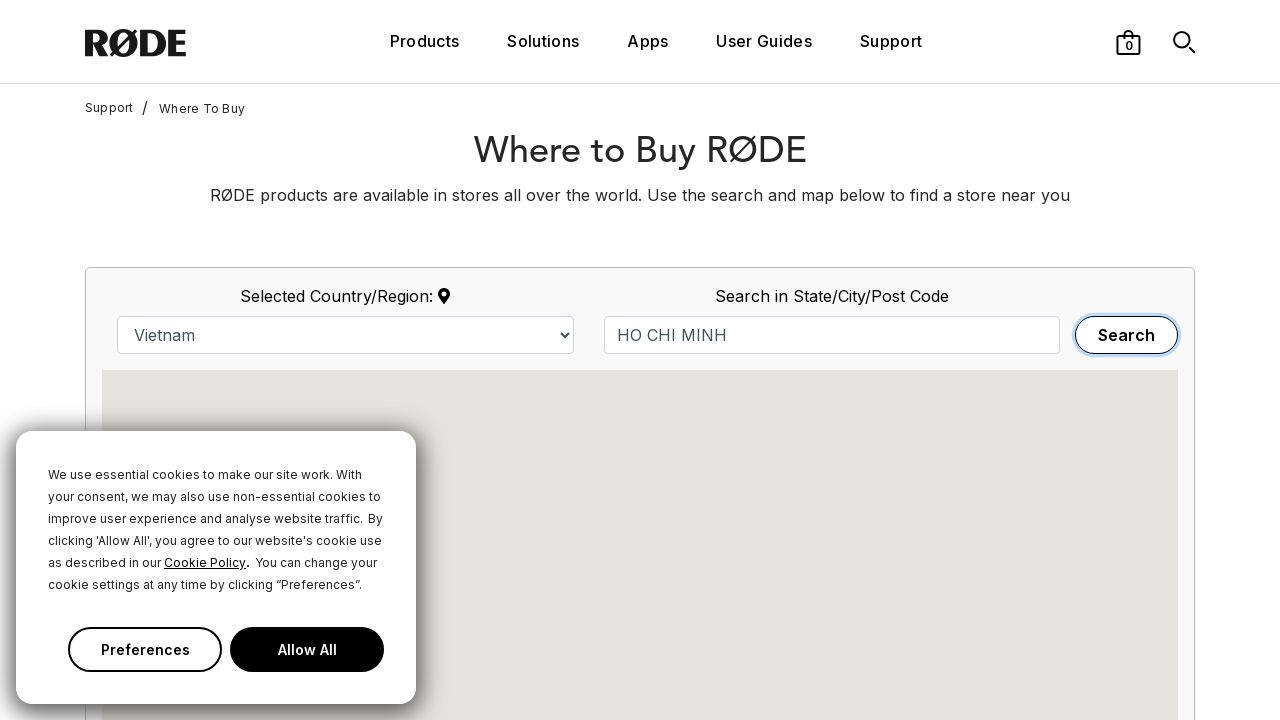

Retrieved 16 dealer results
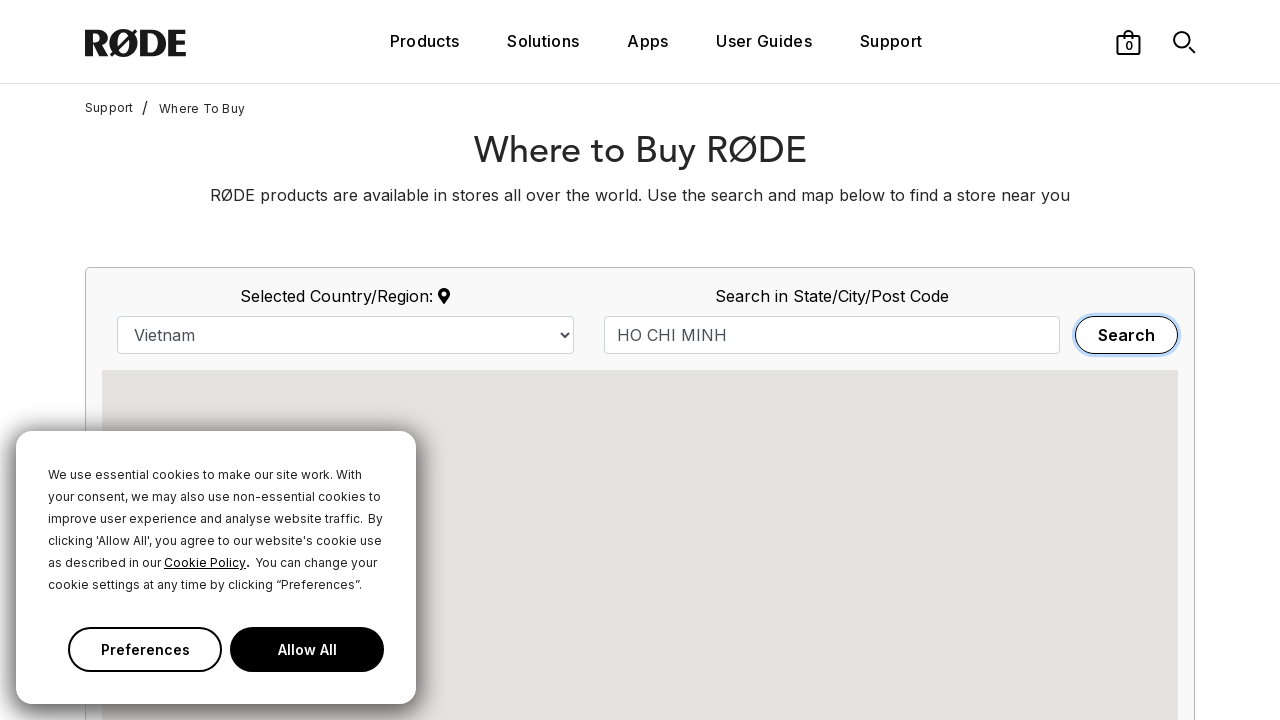

Verified 16 dealers returned for HO CHI MINH, Vietnam
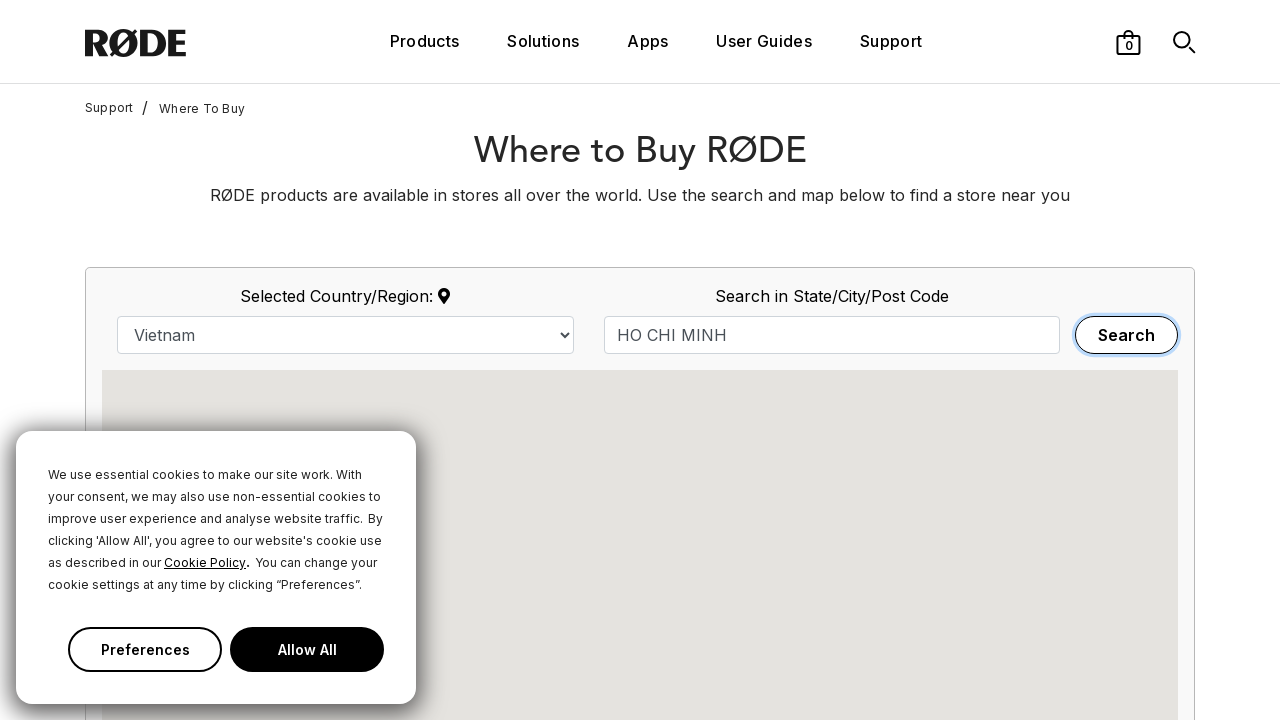

Printed all dealer names from search results
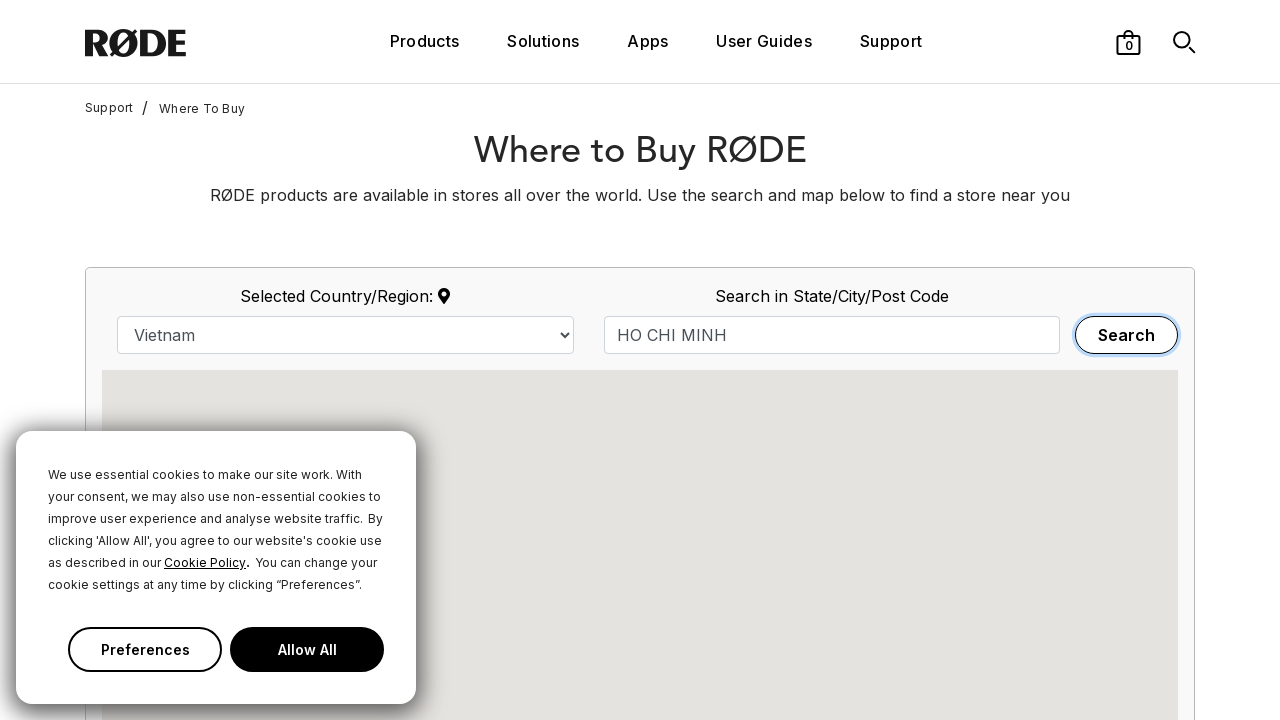

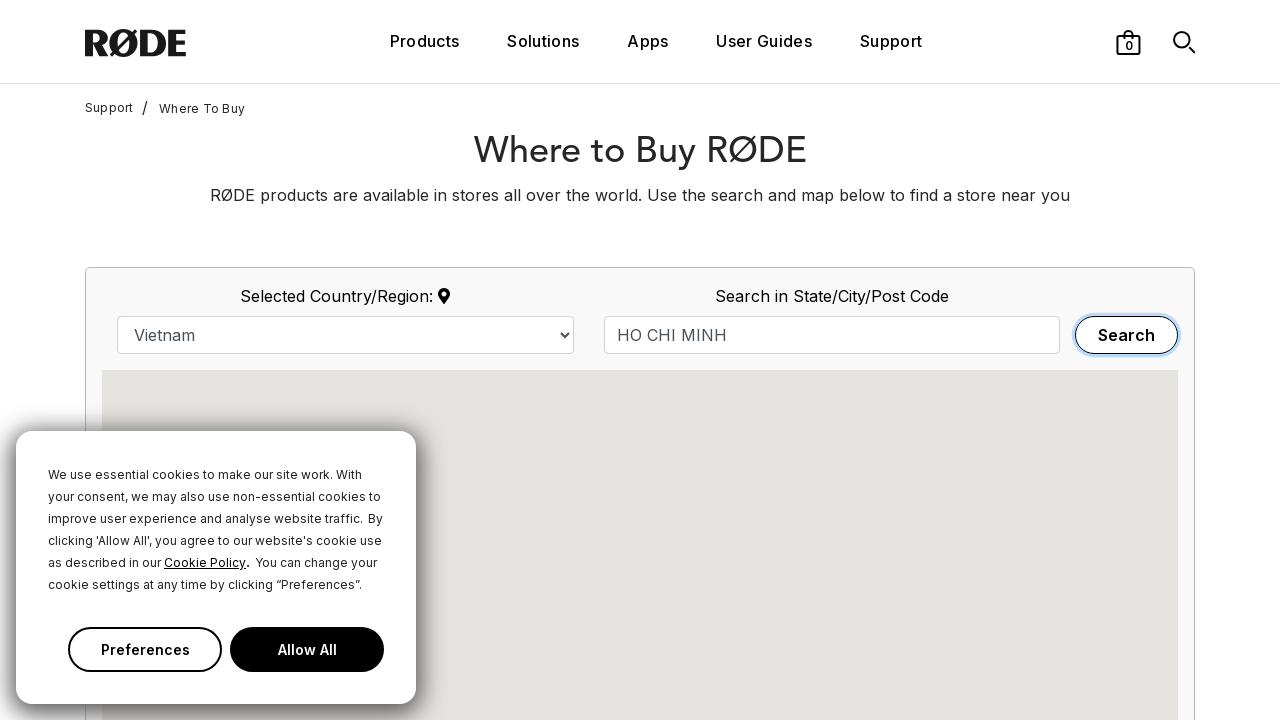